Tests unchecking functionality of checkboxes by ensuring both checkboxes can be unchecked

Starting URL: https://the-internet.herokuapp.com/

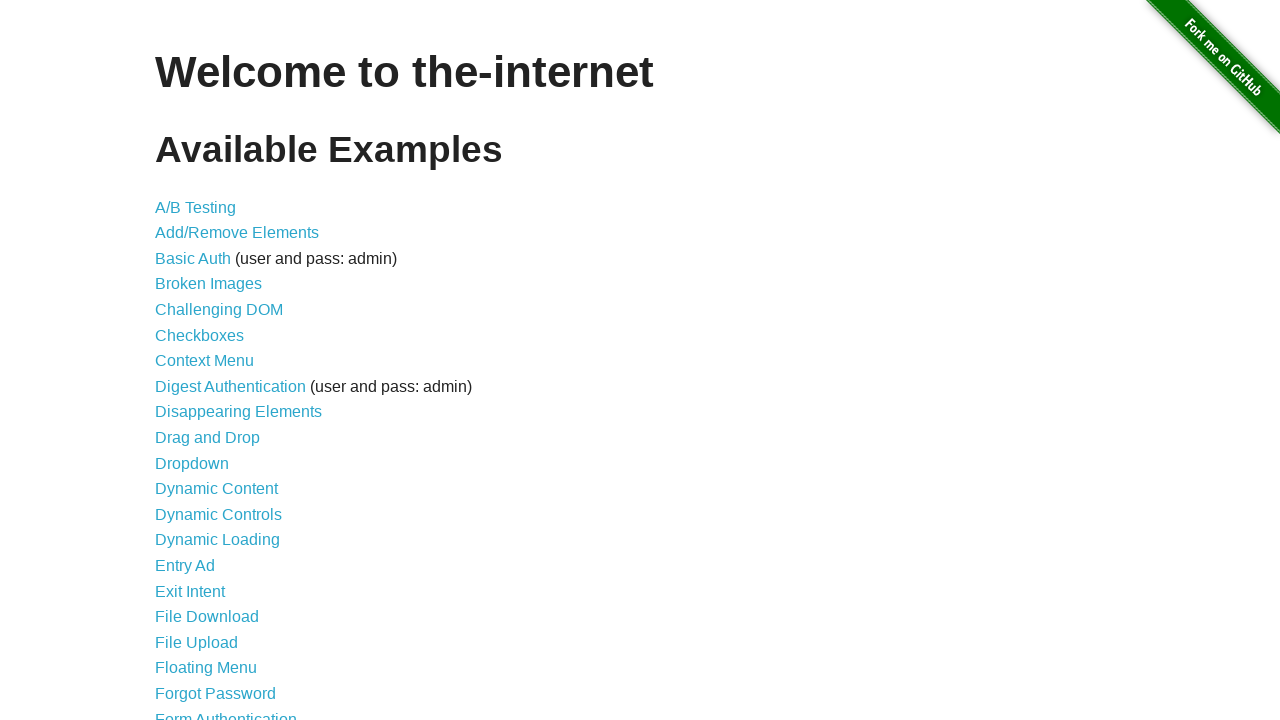

Clicked on Checkboxes link at (200, 335) on xpath=//a[normalize-space()='Checkboxes']
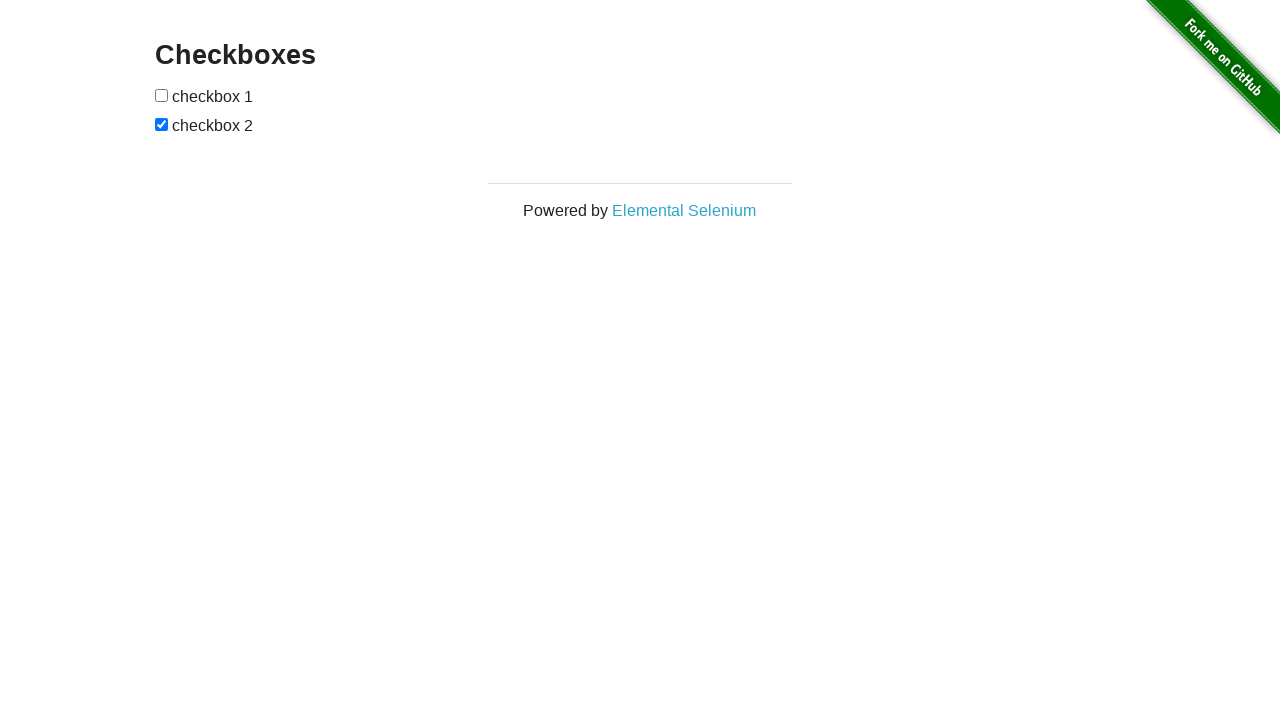

Waited for checkboxes to be present
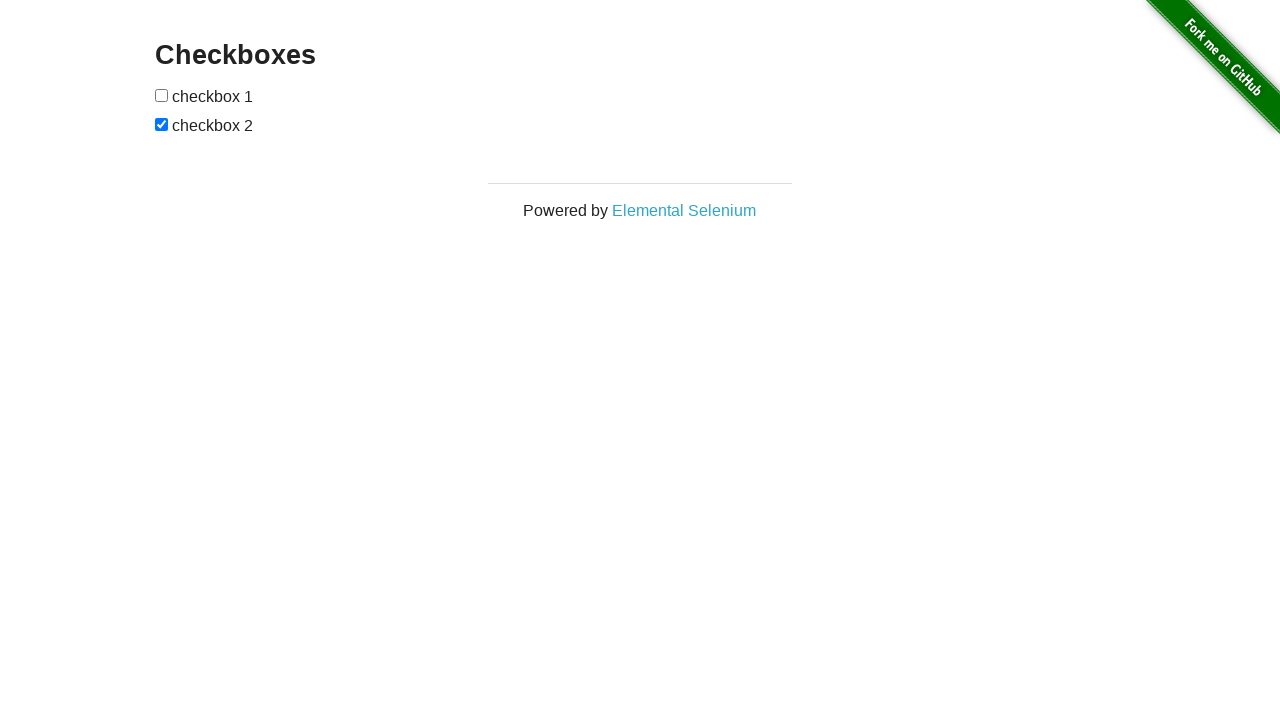

Retrieved all checkbox elements
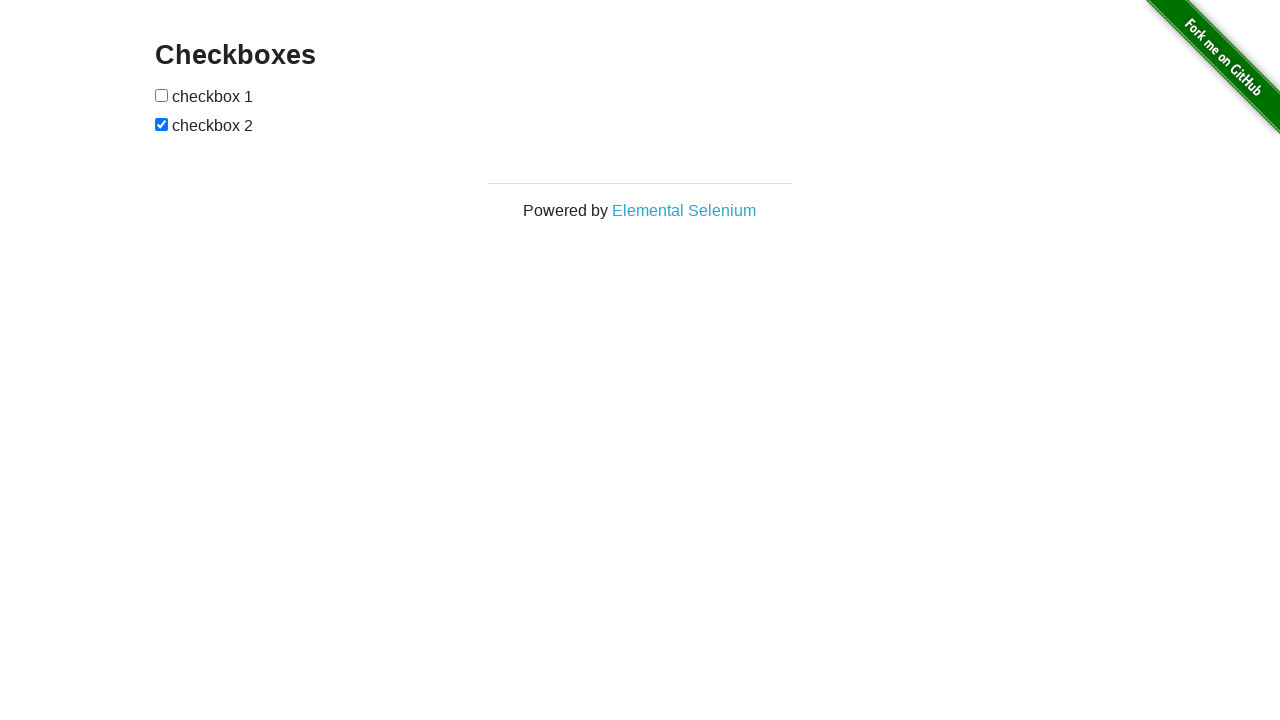

Unchecked second checkbox at (162, 124) on input[type='checkbox'] >> nth=1
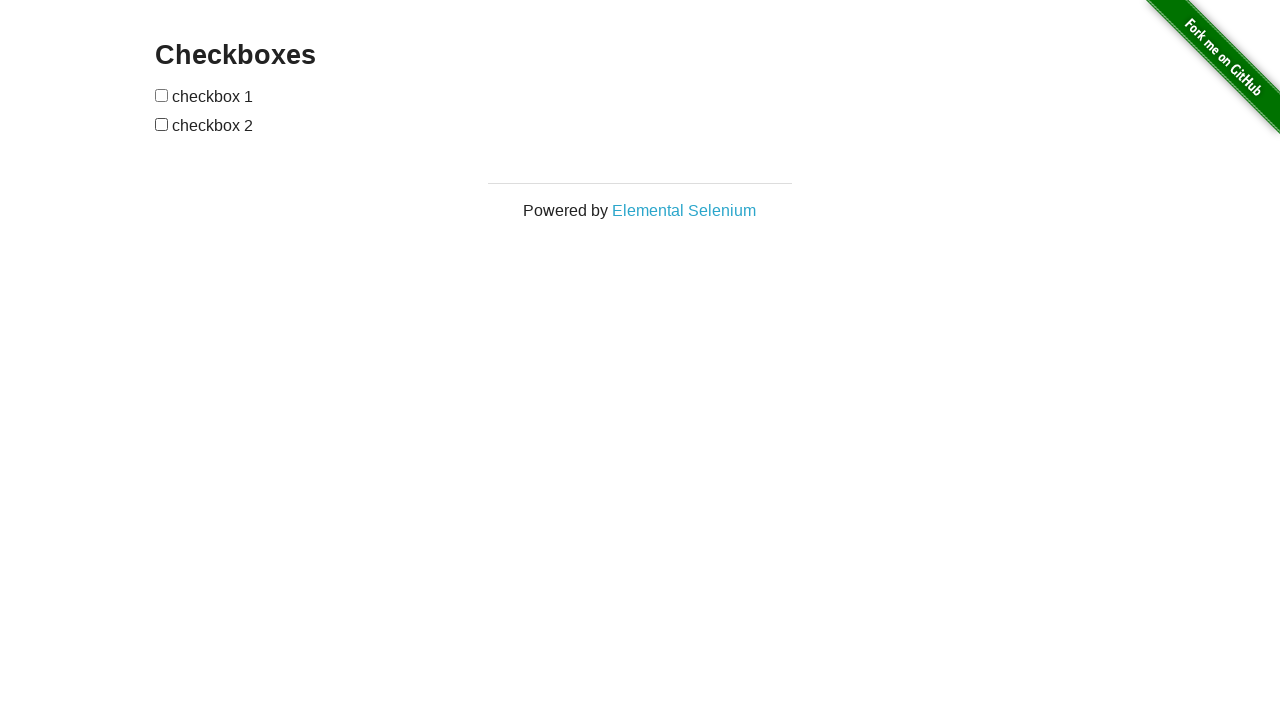

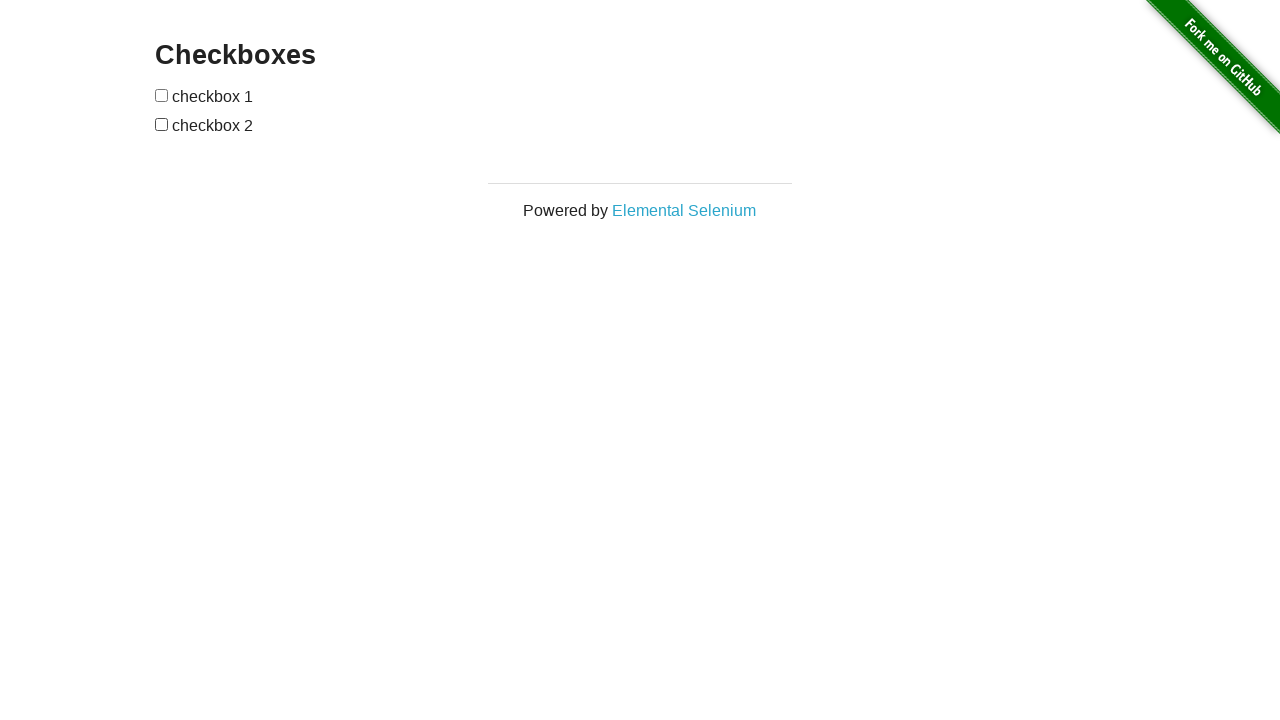